Tests scrollIntoView by scrolling to search input and comparing scroll position with native behavior

Starting URL: https://guinea-pig.webdriver.io/

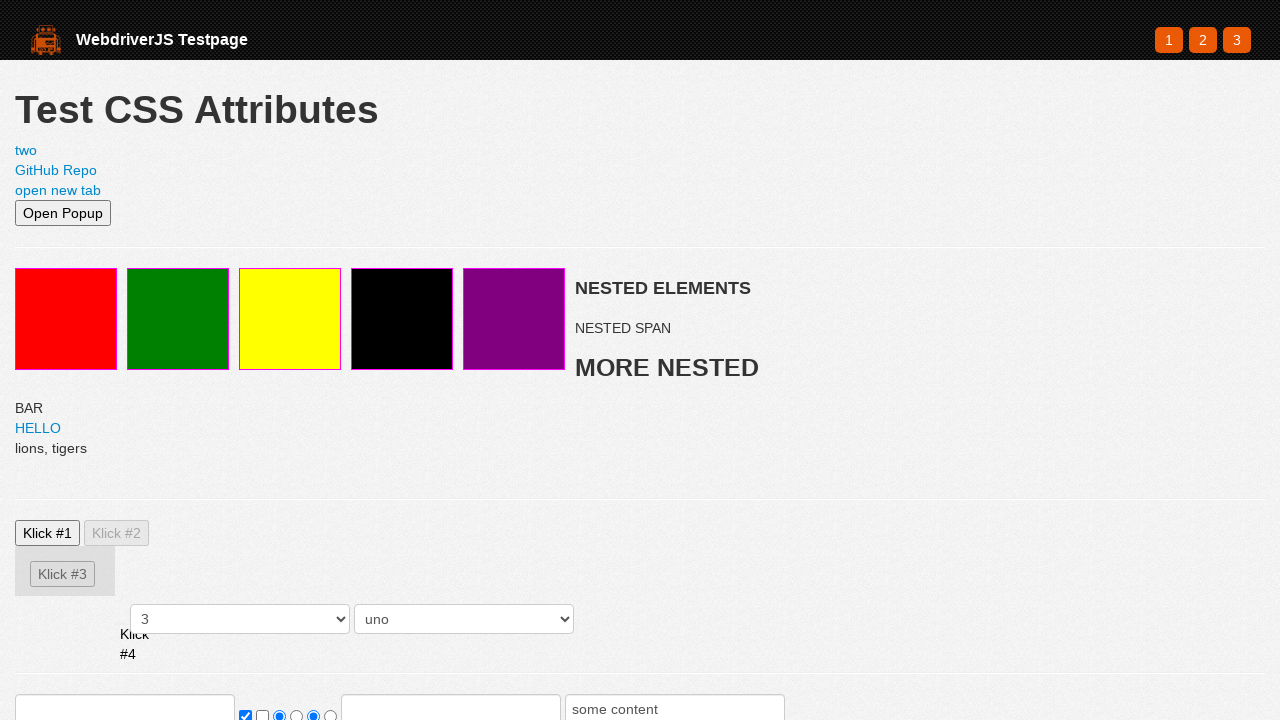

Set viewport size to 500x500
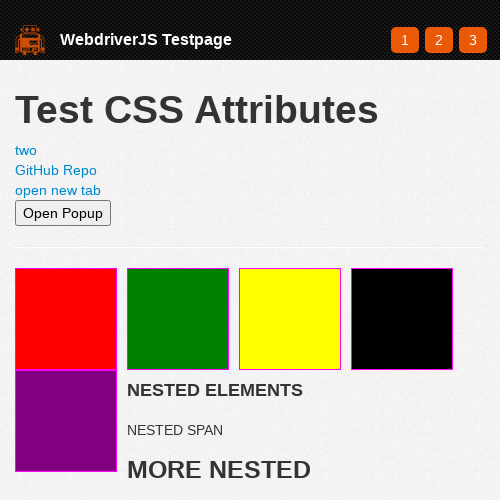

Located search input element
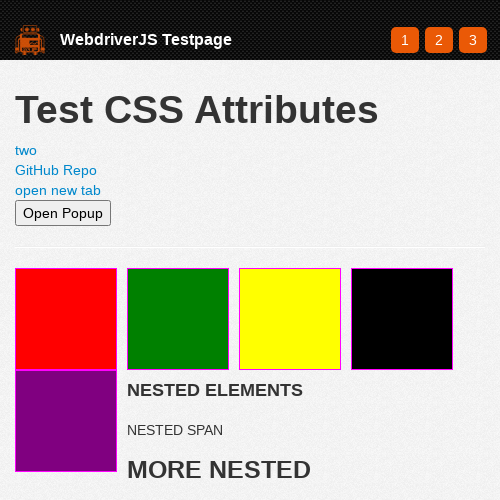

Scrolled search input into view using scrollIntoView
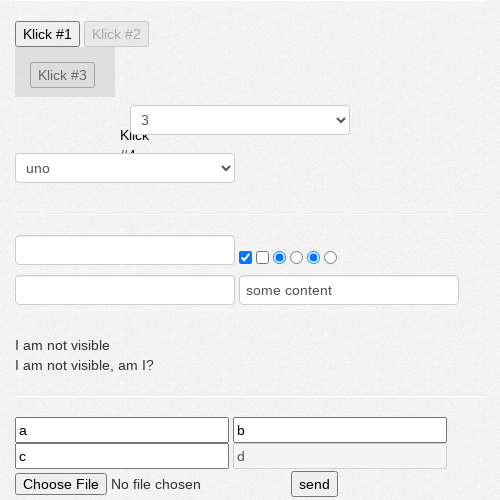

Retrieved scroll Y position: 601
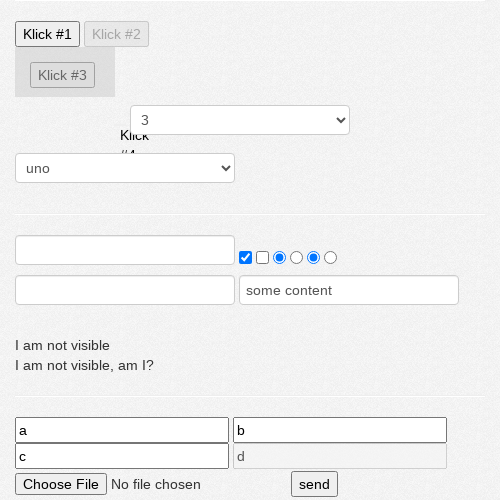

Verified scroll position is at or below top of page
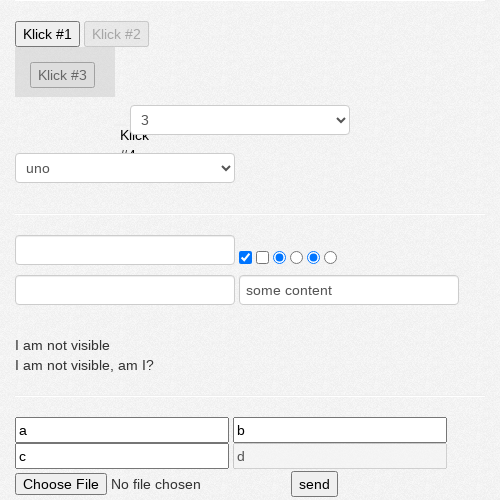

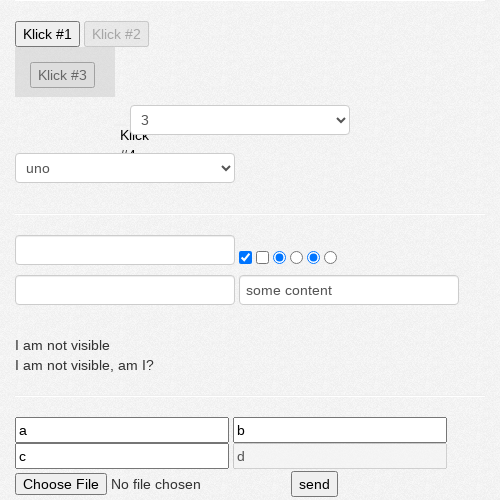